Navigates to the MPSC Online candidate portal and maximizes the browser window to verify the page loads successfully.

Starting URL: https://mpsconline.gov.in/candidate

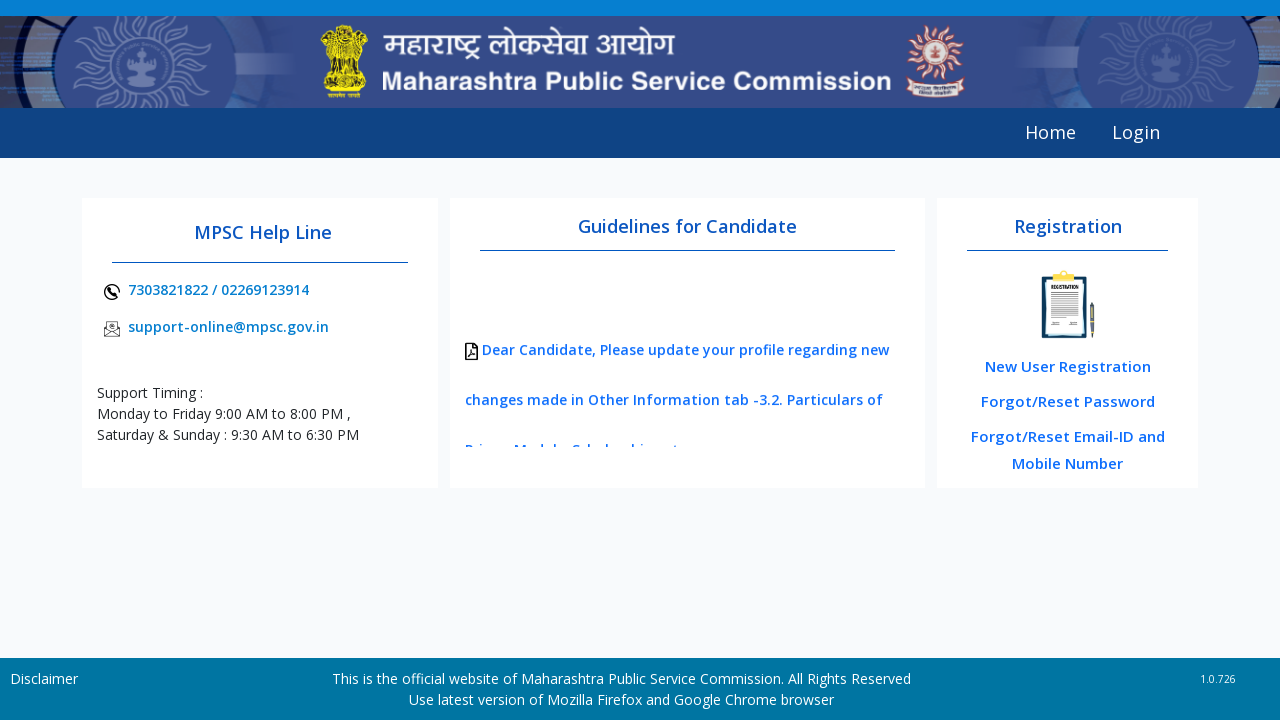

Set viewport size to 1920x1080 to maximize browser window
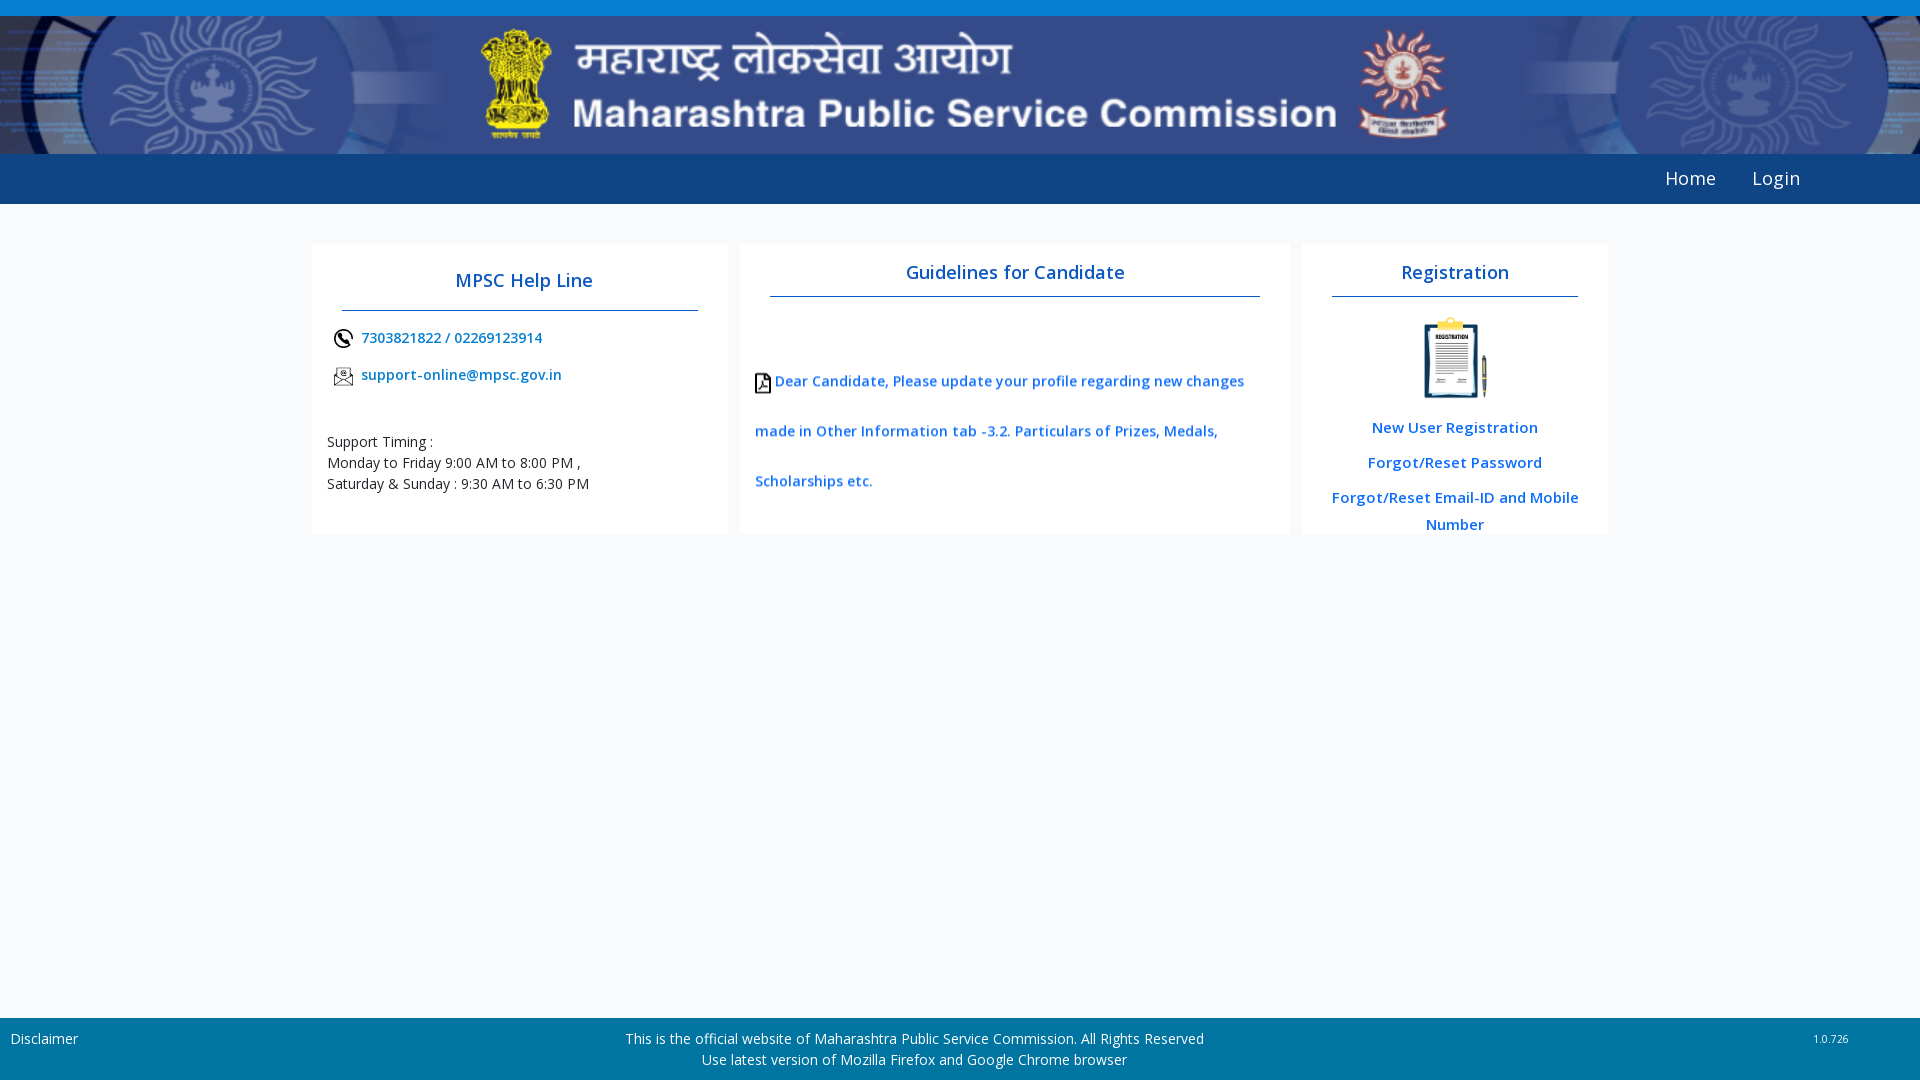

MPSC Online candidate portal page fully loaded and ready
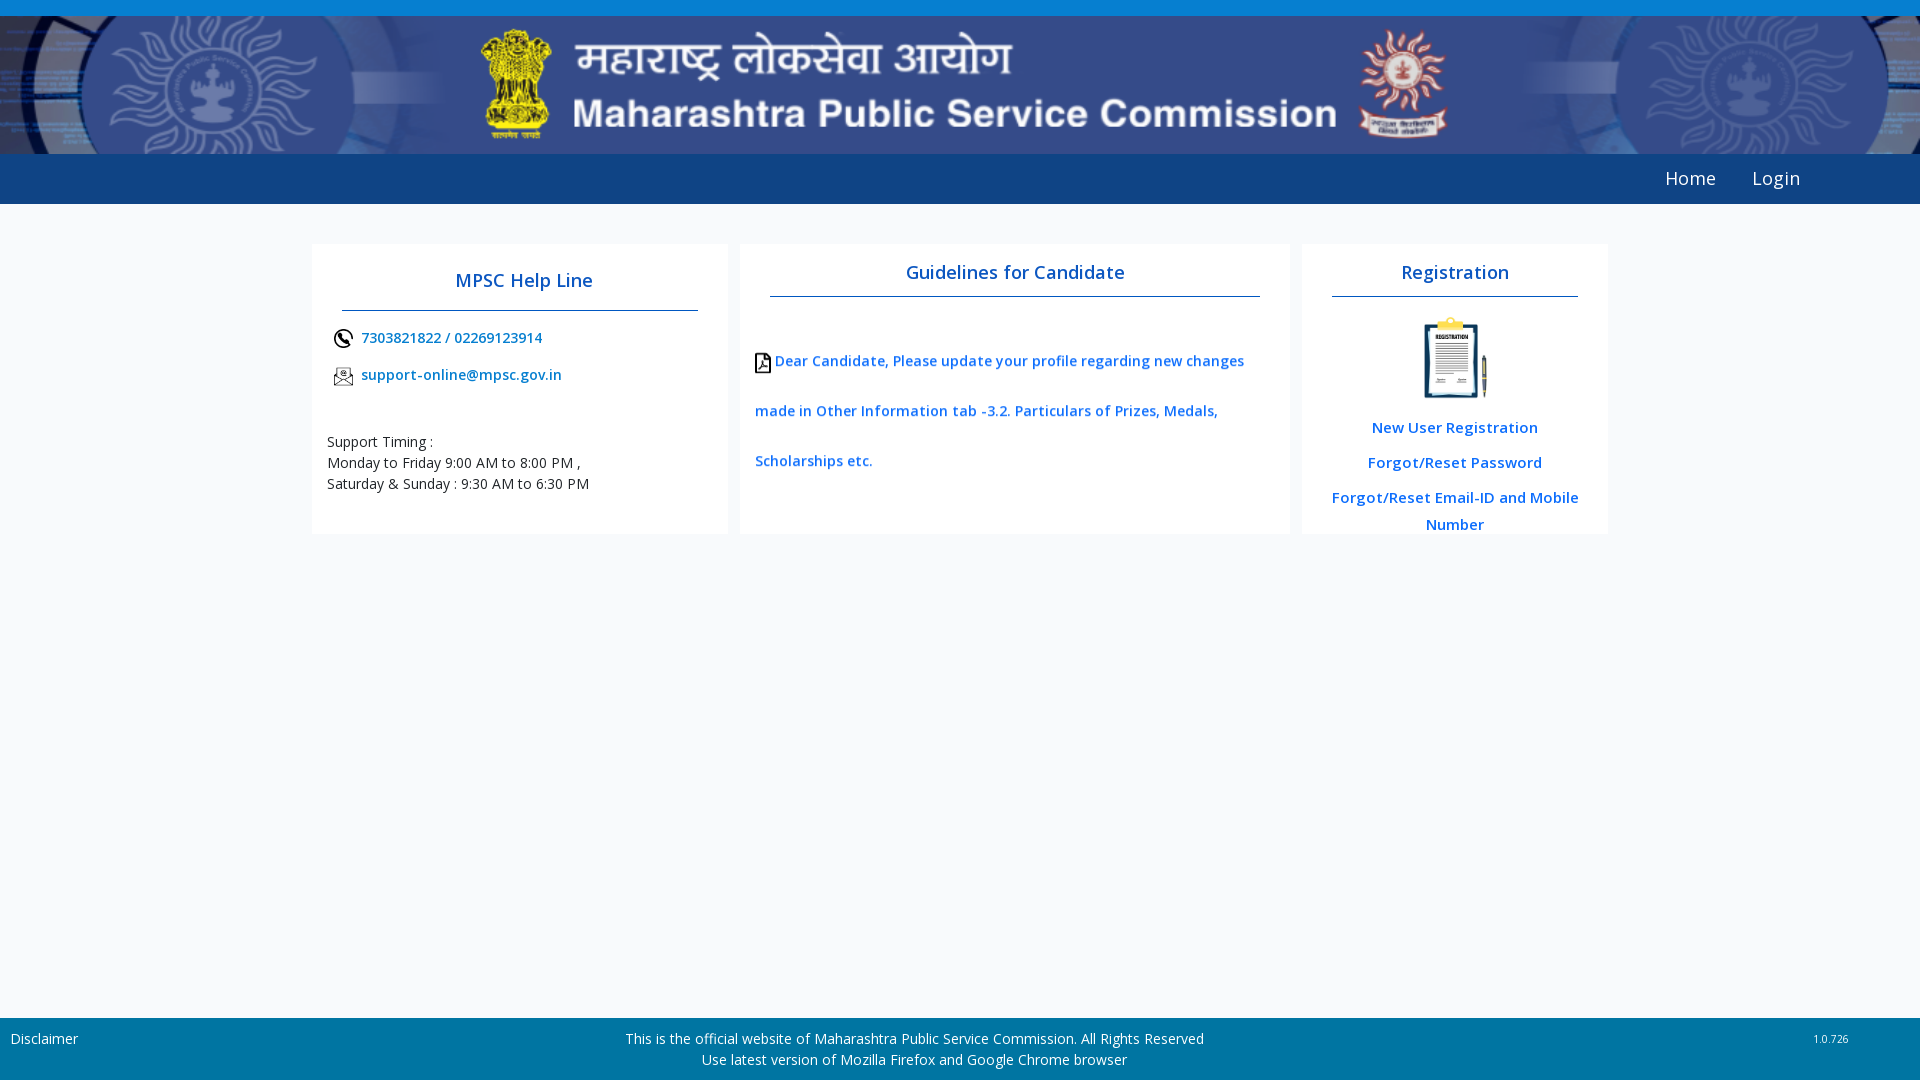

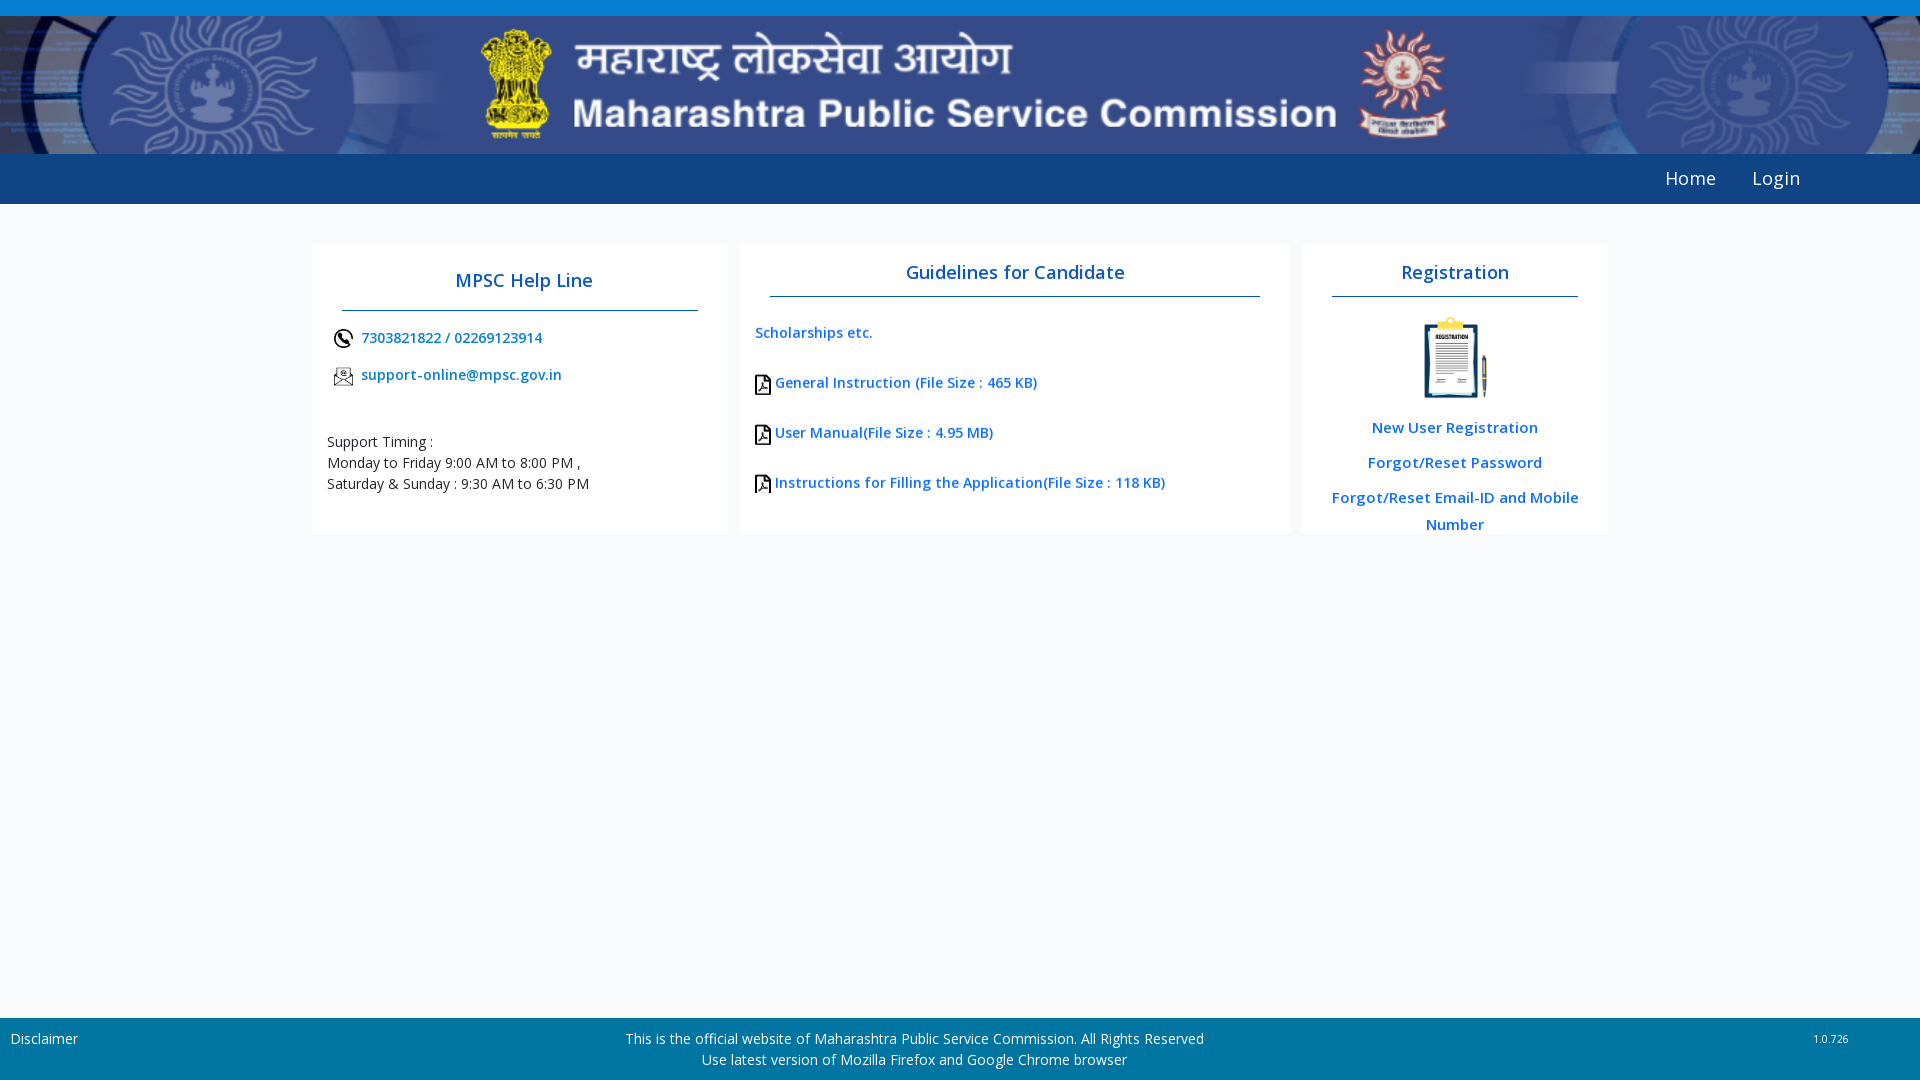